Tests element visibility states on a Selenium test page by checking if elements are displayed, enabled, and selected, then clicks a radio button to change the state

Starting URL: http://www.testdiary.com/training/selenium/selenium-test-page/

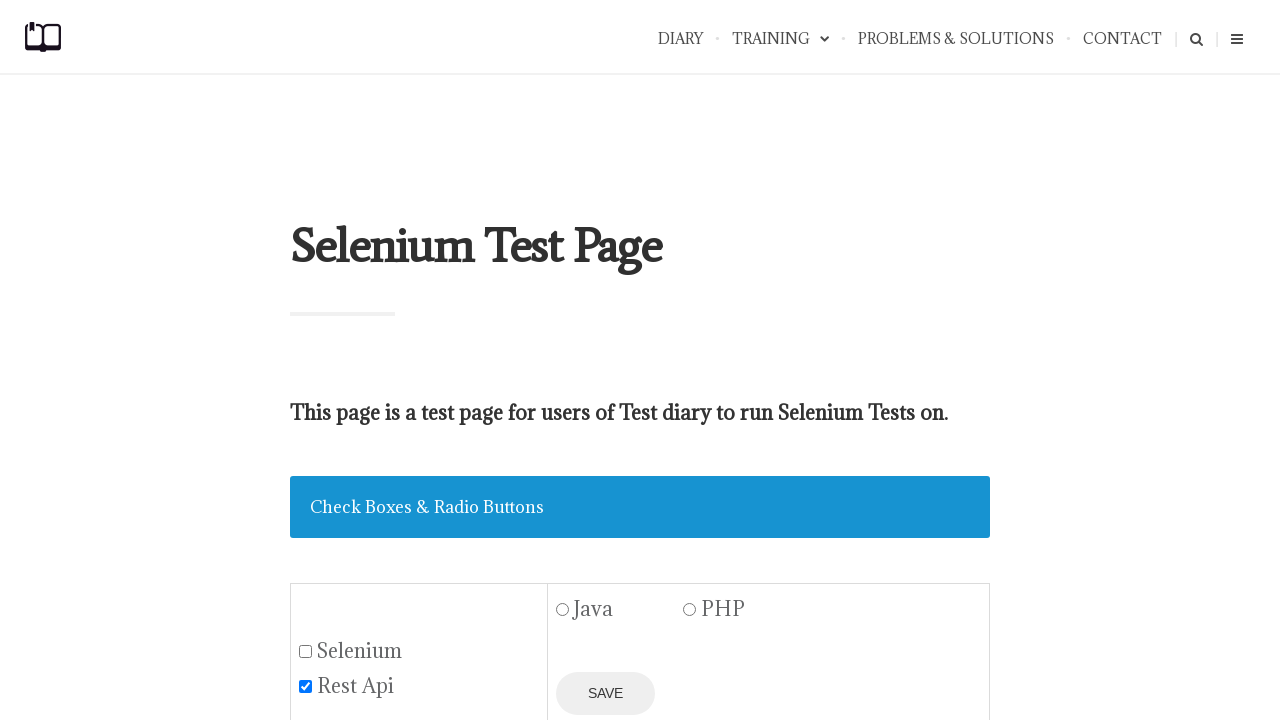

Checked if Save button is displayed
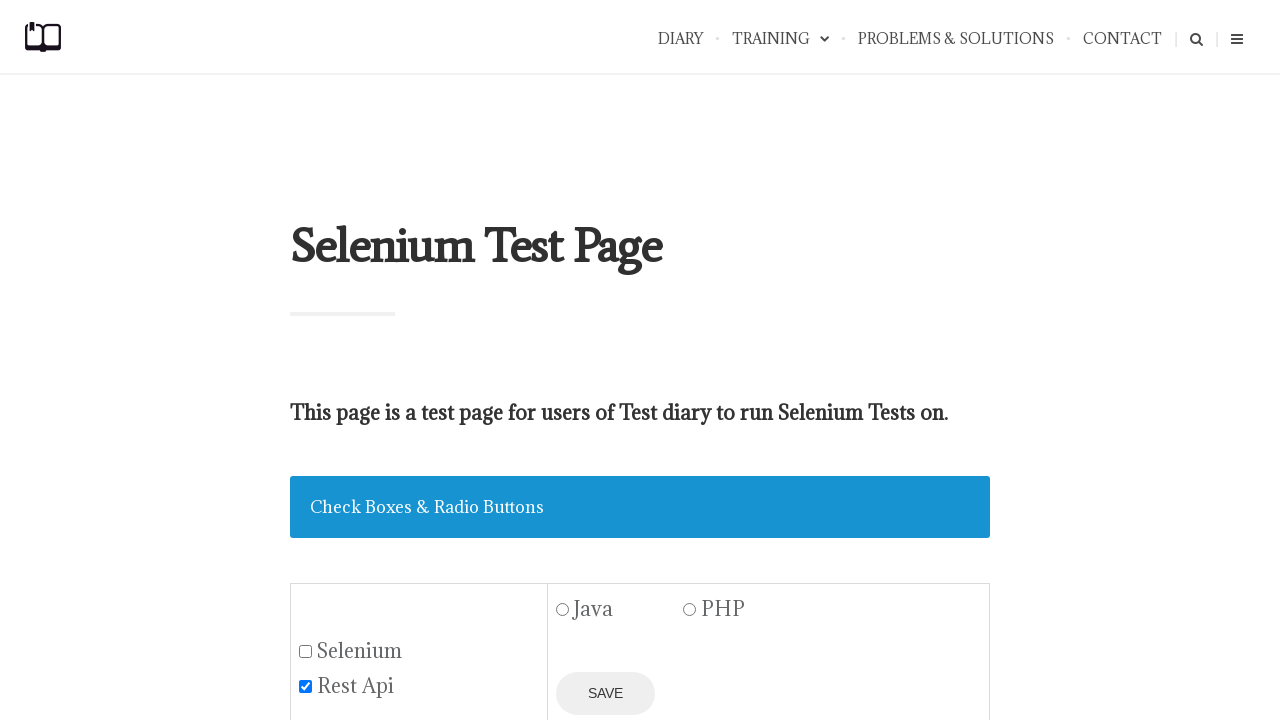

Checked if Save button is enabled
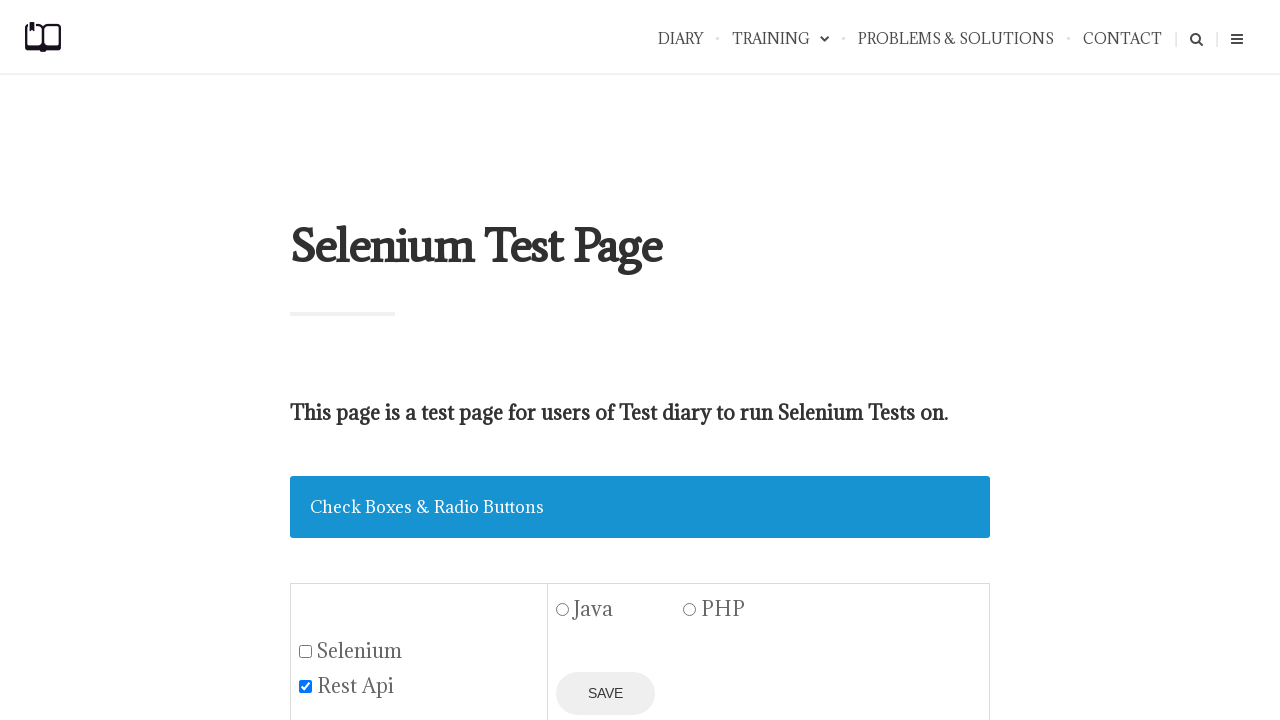

Checked if Java radio button is selected
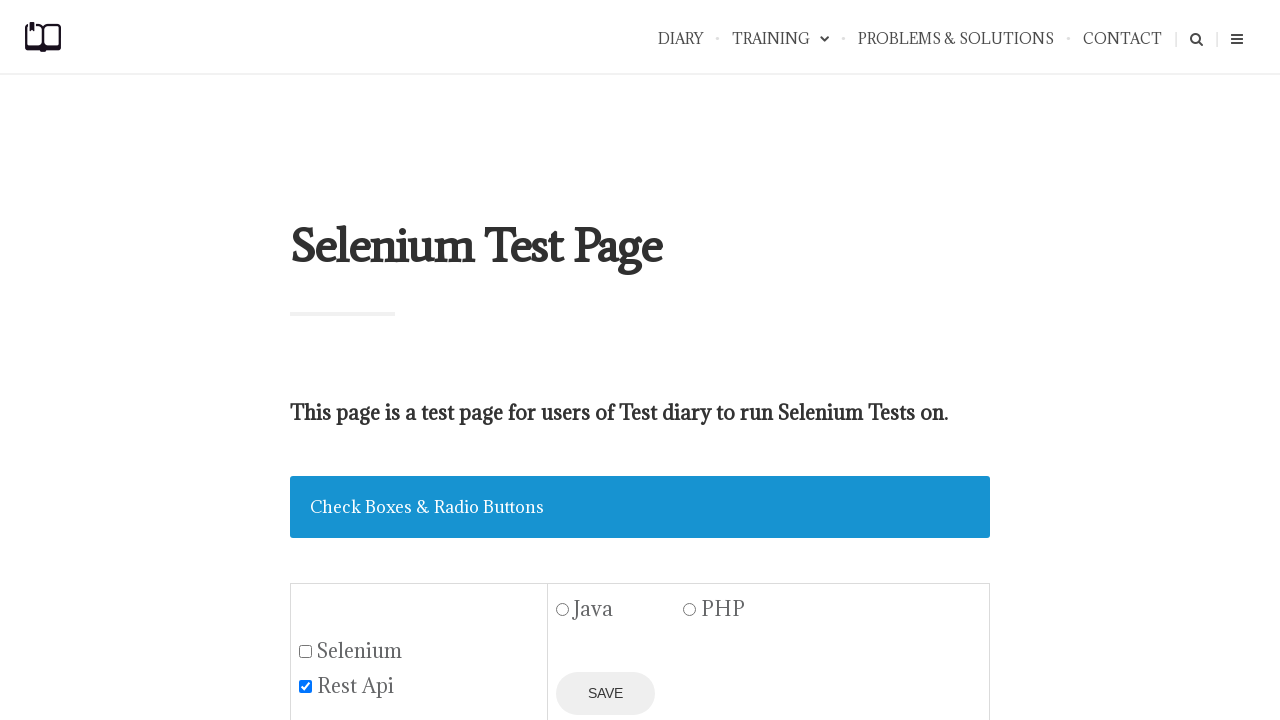

Checked if Rest API checkbox is selected
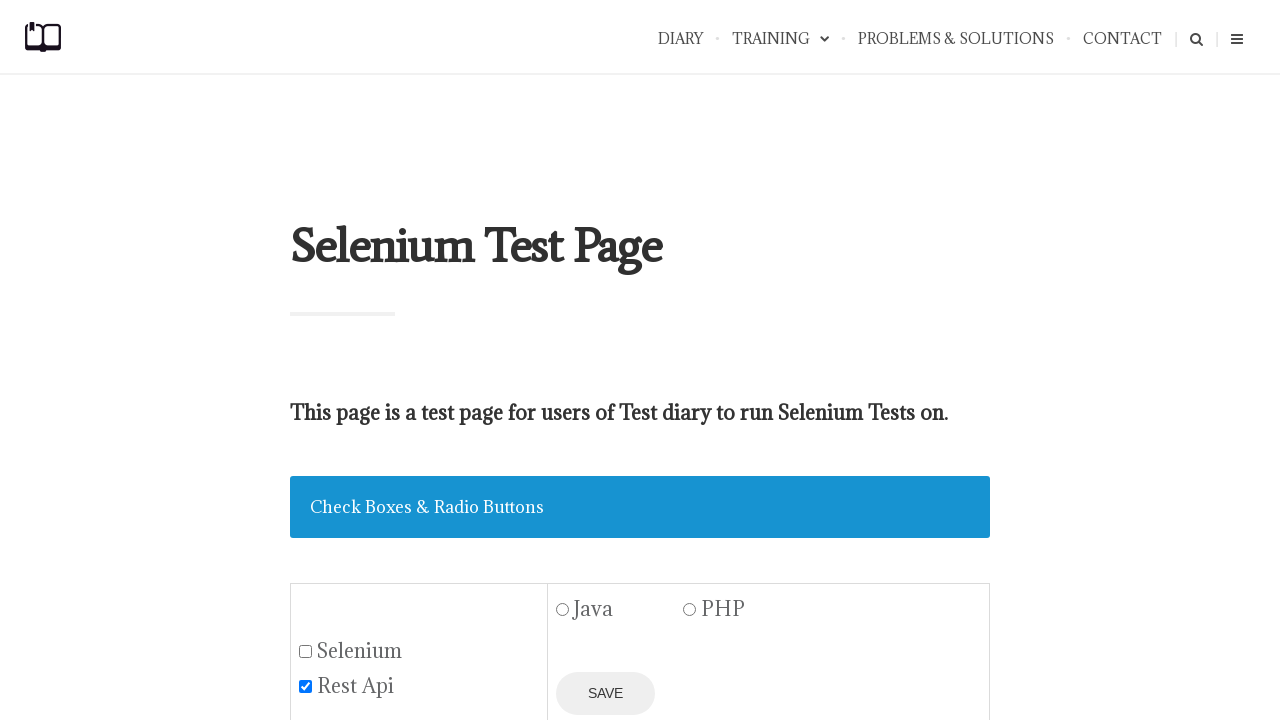

Clicked Java radio button to select it at (563, 610) on #java1
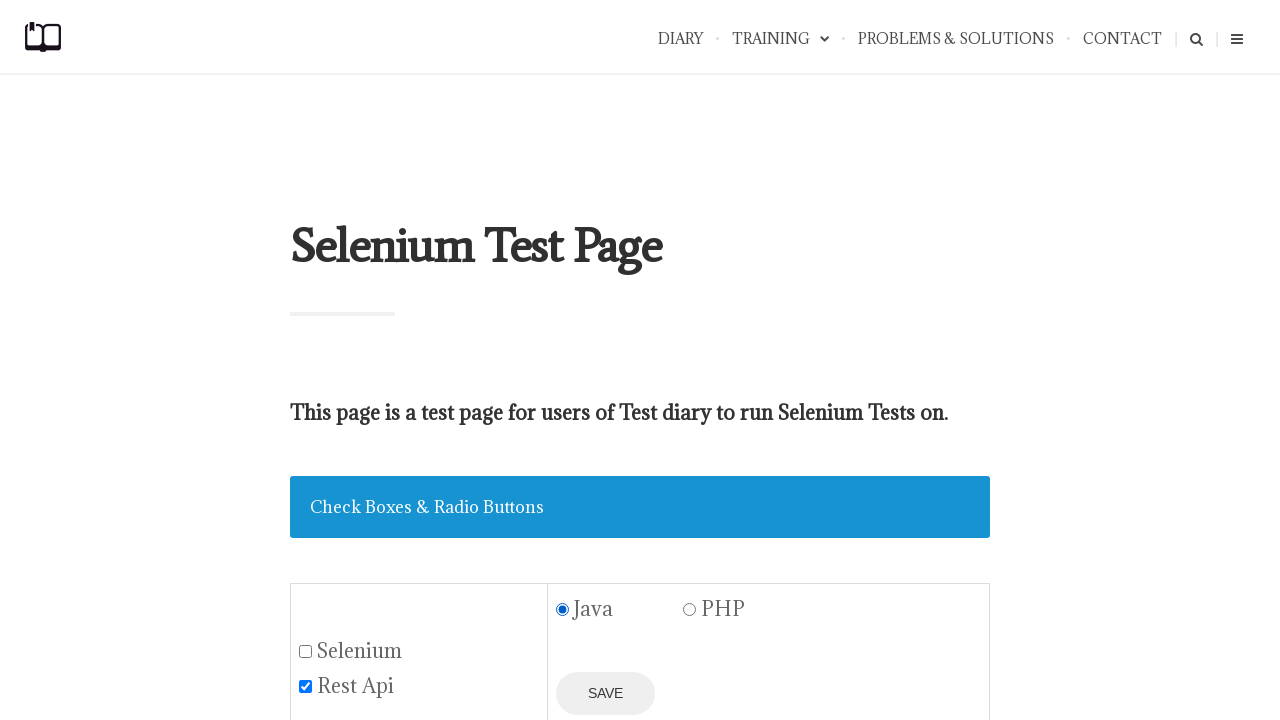

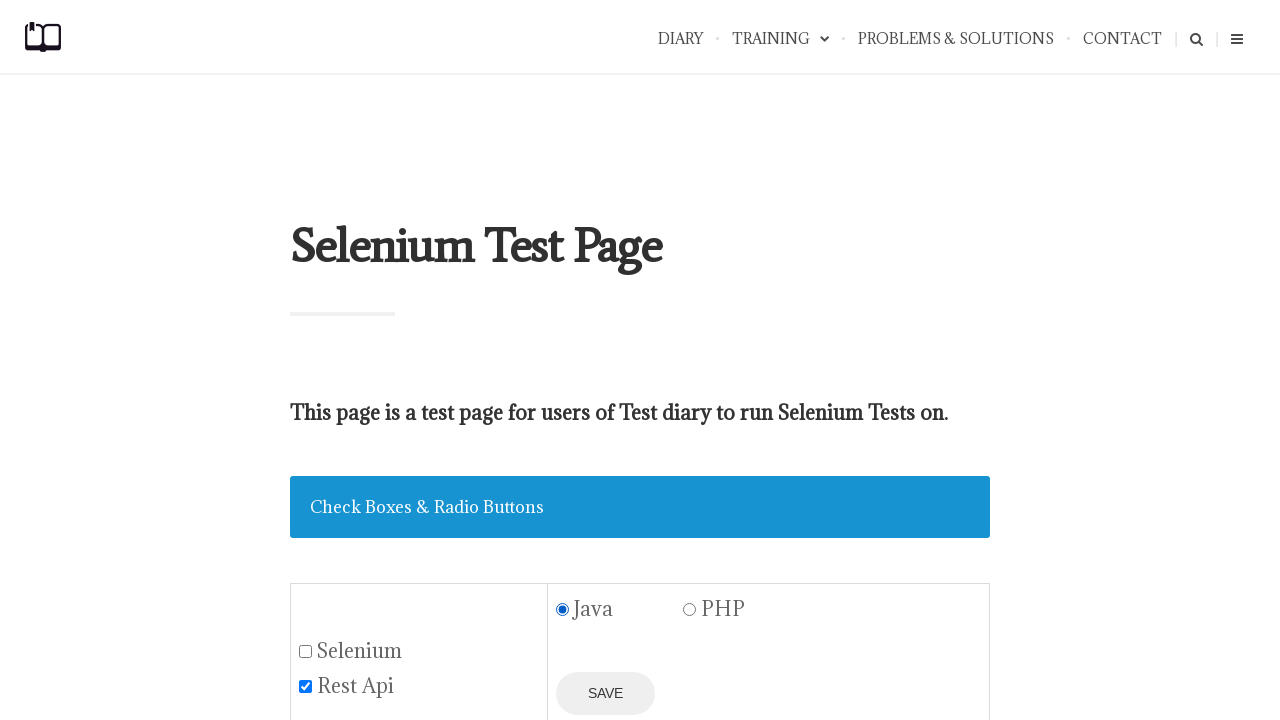